Opens the RedBus travel booking website and verifies the page loads successfully

Starting URL: https://www.redbus.in/

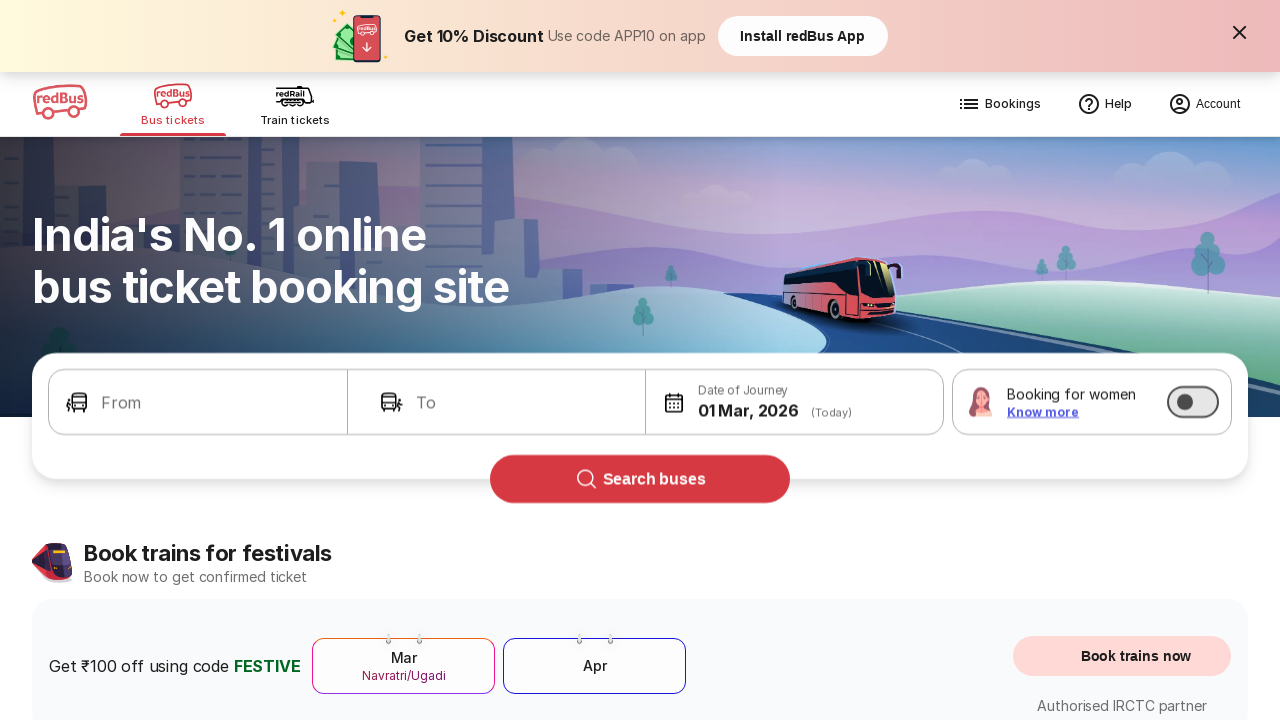

Waited for page to reach domcontentloaded state
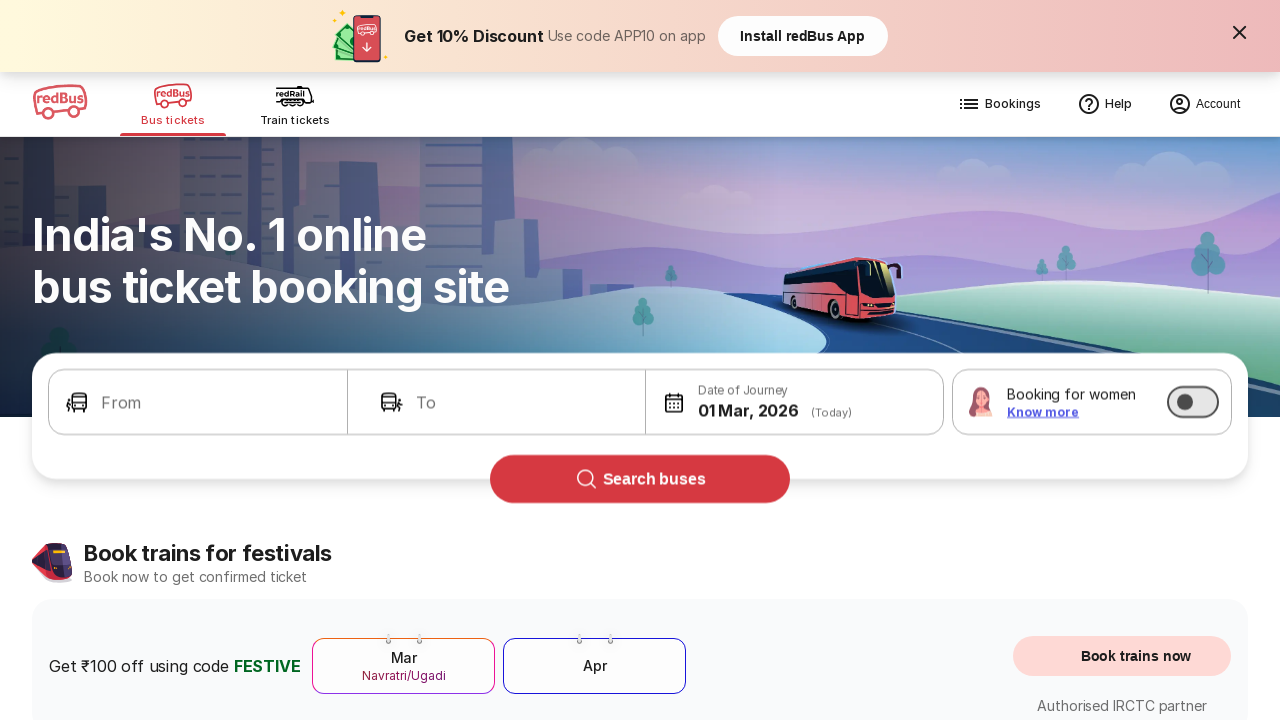

Verified body element is present on RedBus homepage
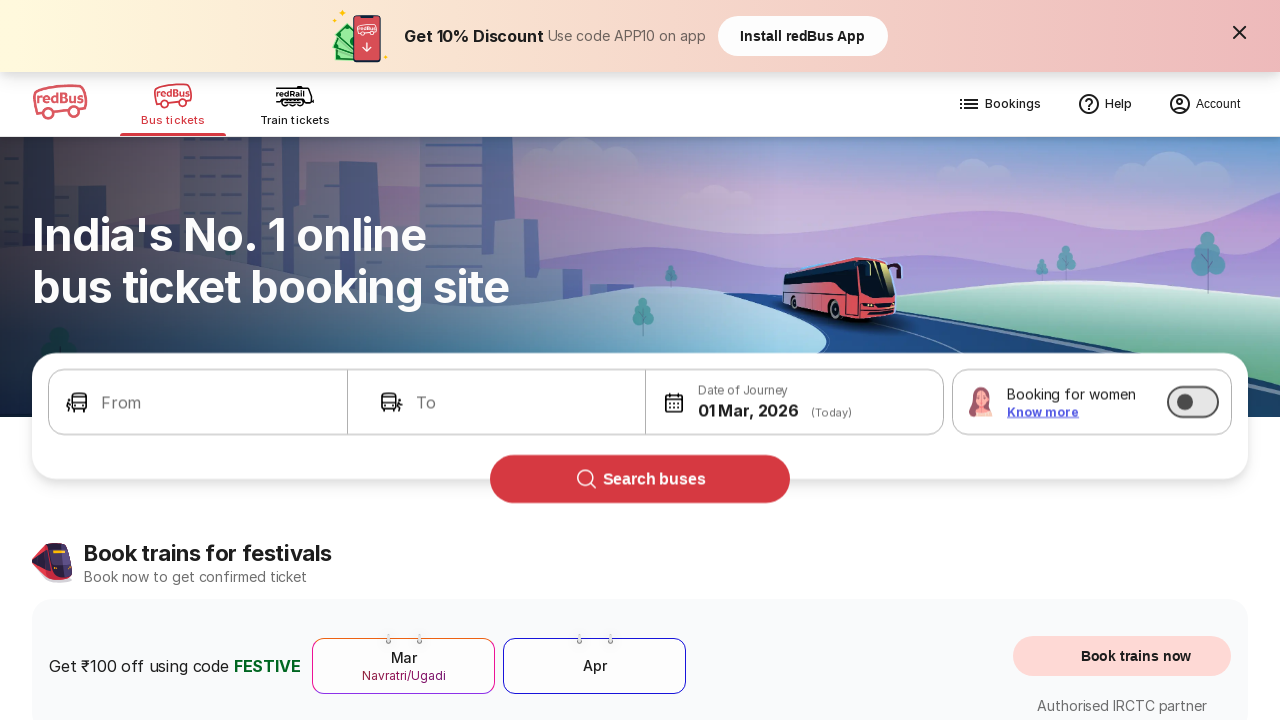

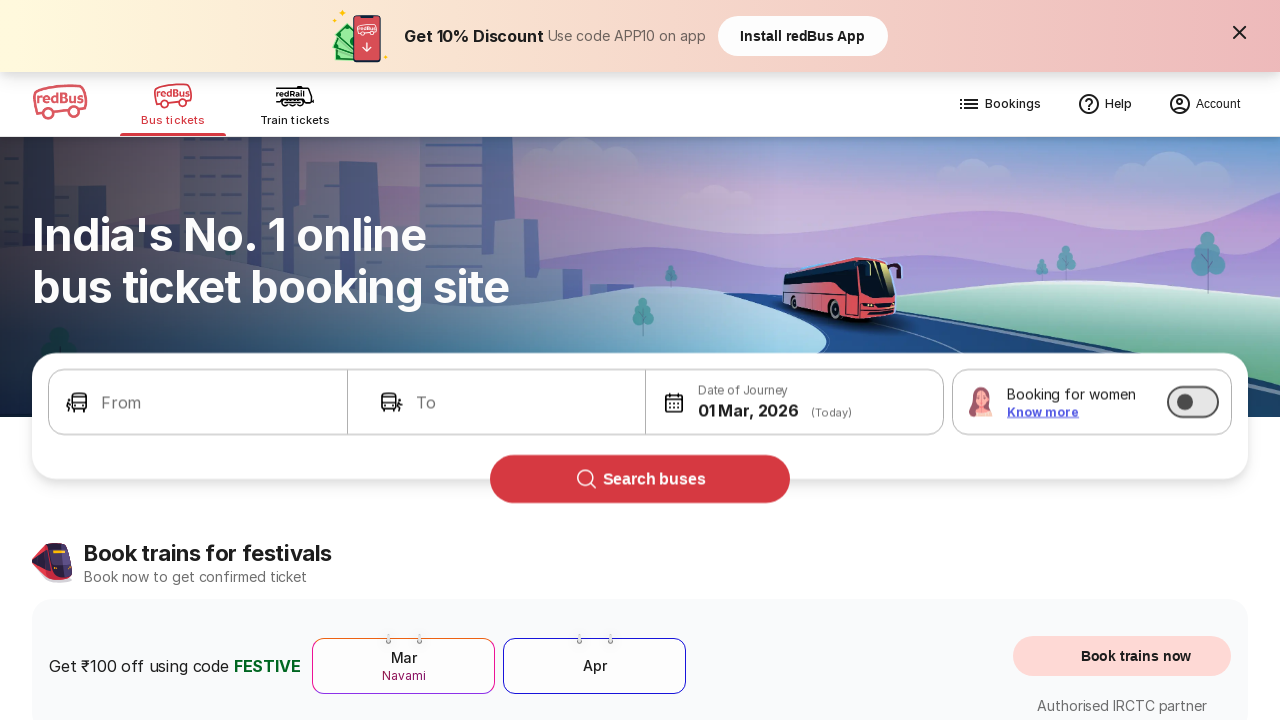